Tests directory page by clicking on grid and list view buttons and verifying business listing content is displayed correctly

Starting URL: https://carlosyaelcervantesrojas.github.io/cse270-teton/directory.html

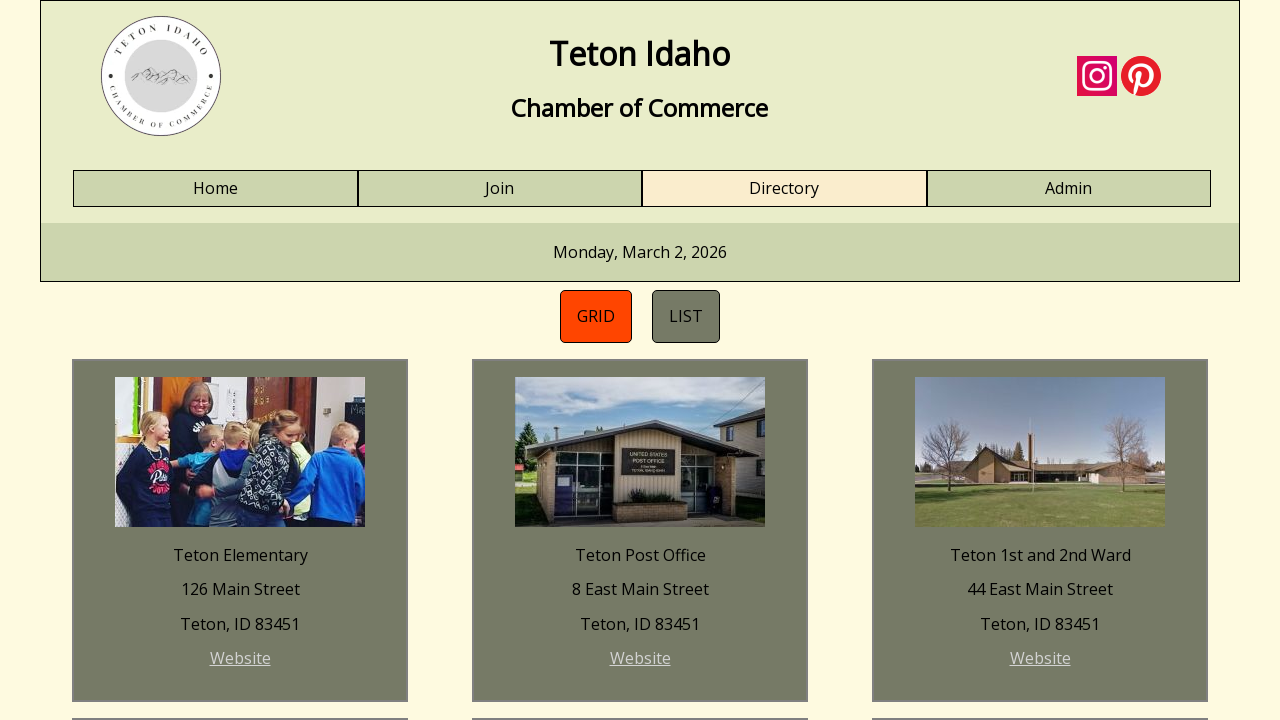

Clicked English language link
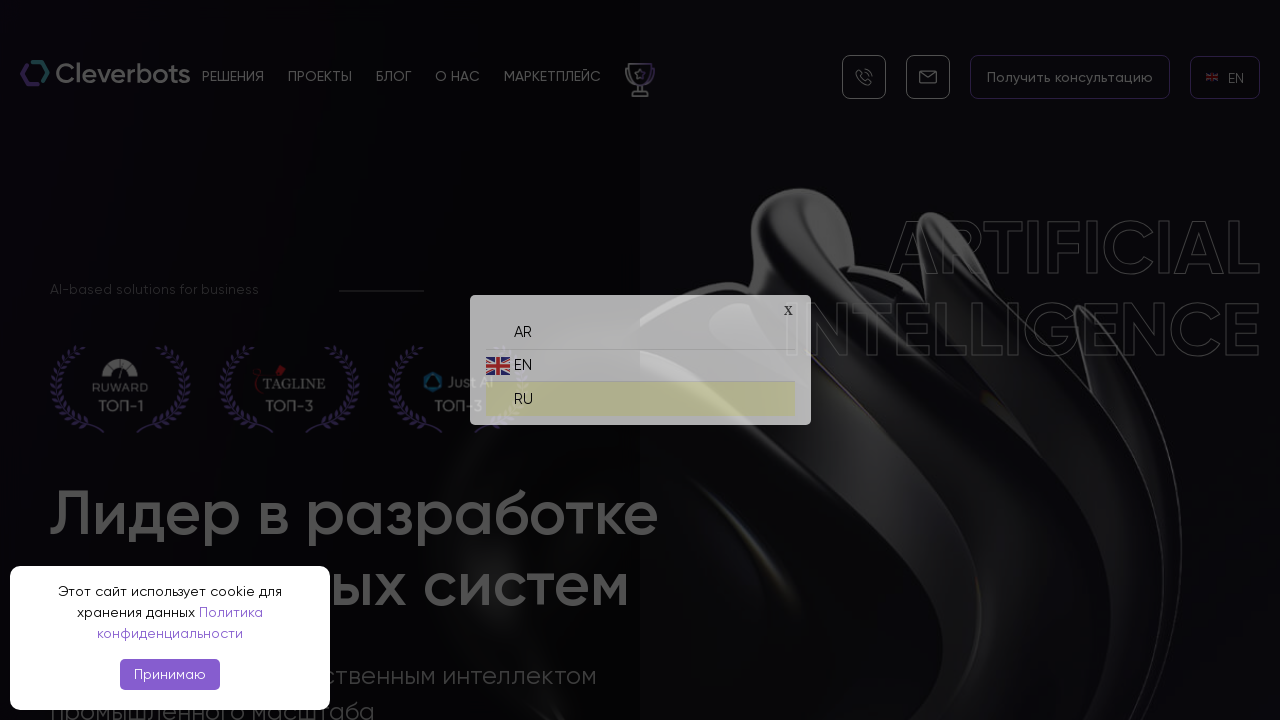

Clicked Russian language link to switch language
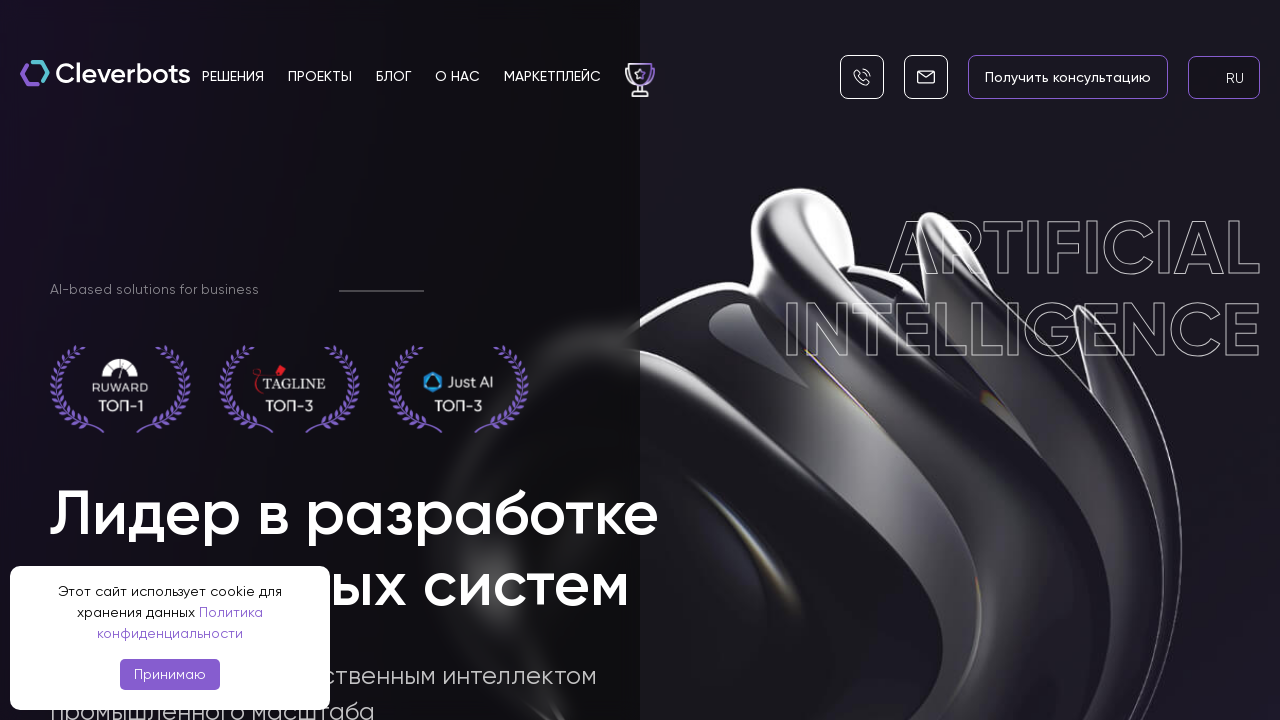

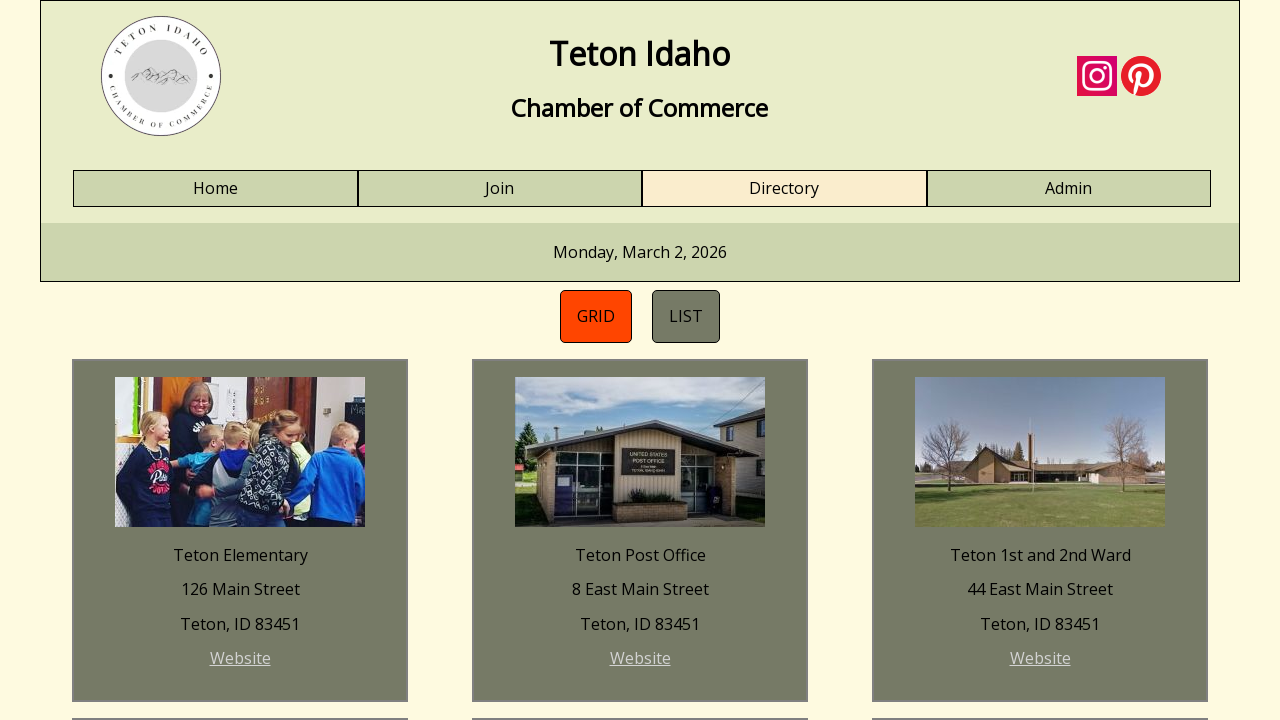